Tests parking calculator form by selecting Economy Parking lot type and filling in date/time fields for entry and exit

Starting URL: https://www.shino.de/parkcalc/

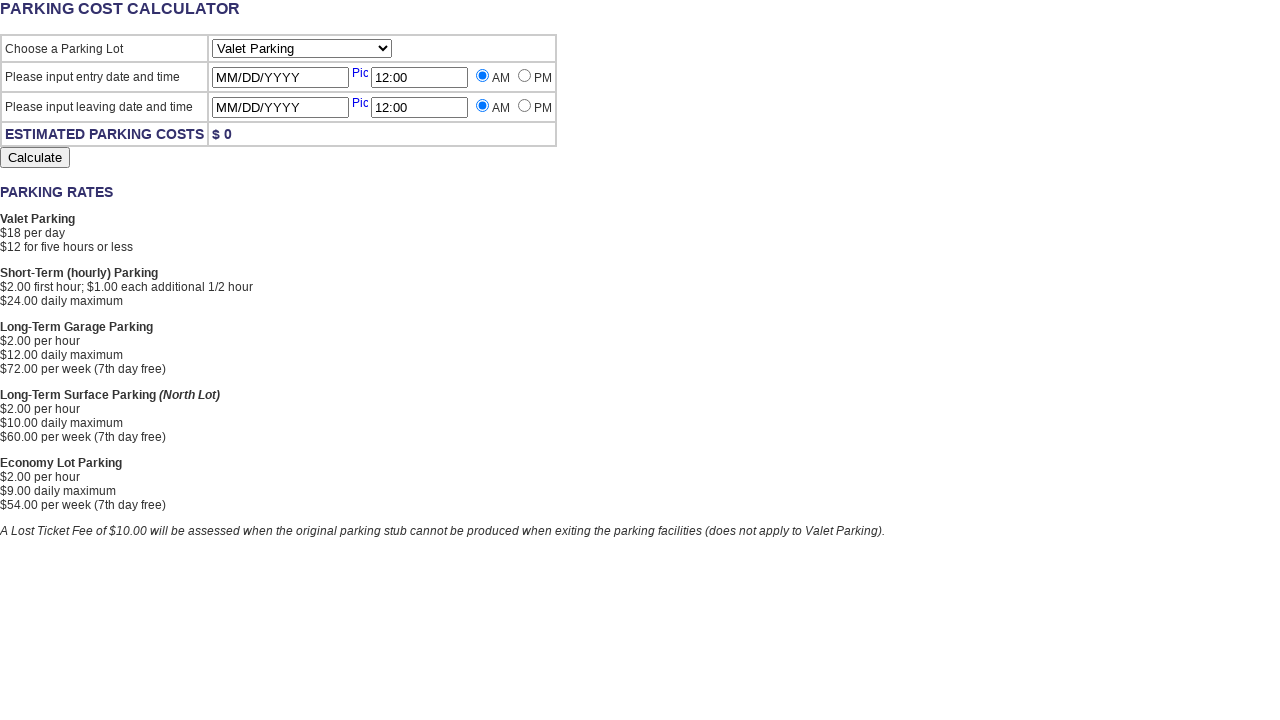

Selected 'Economy Parking' from parking lot type dropdown on select[name='ParkingLot']
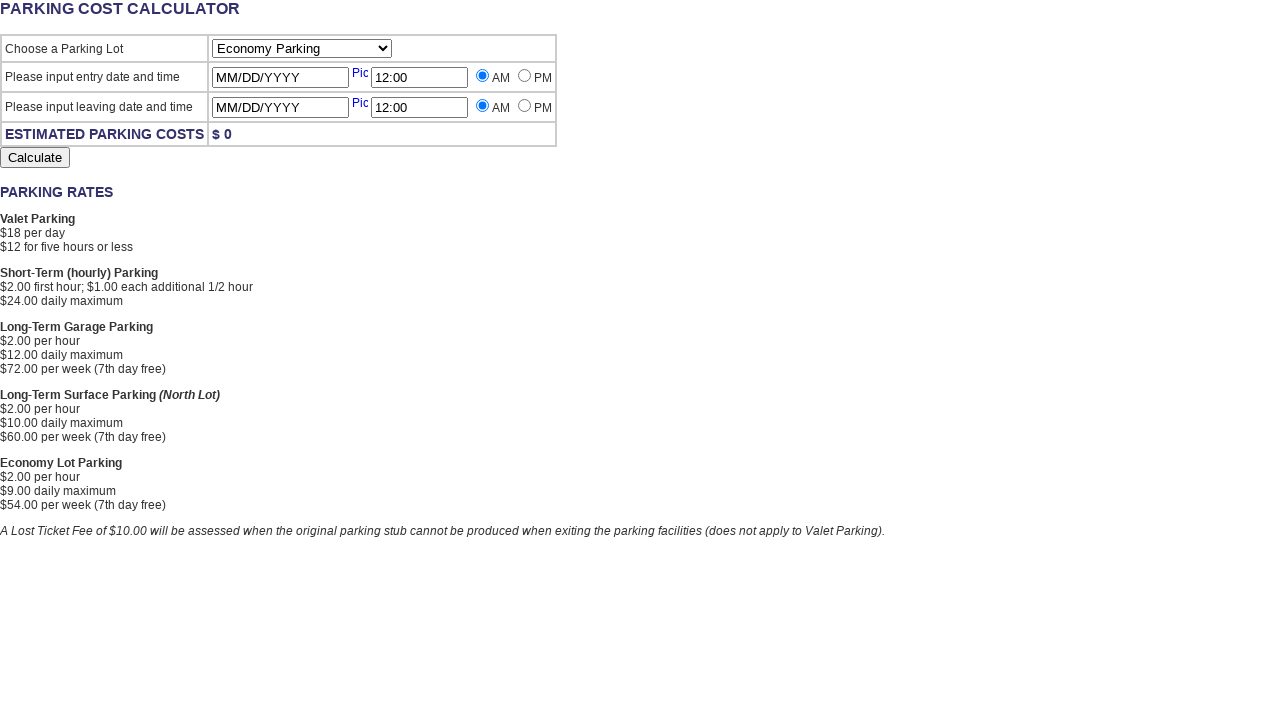

Filled starting date with '3/12/2022' on input[name='StartingDate']
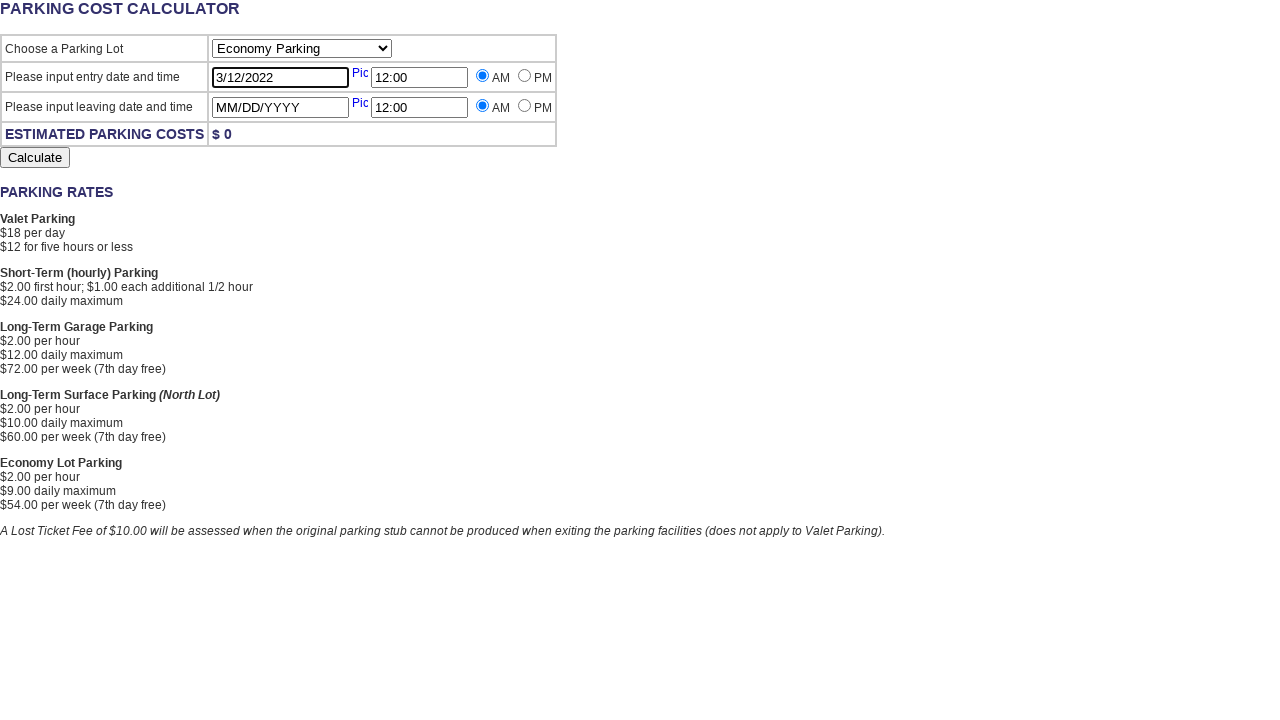

Filled starting time with '10:00' on input[name='StartingTime']
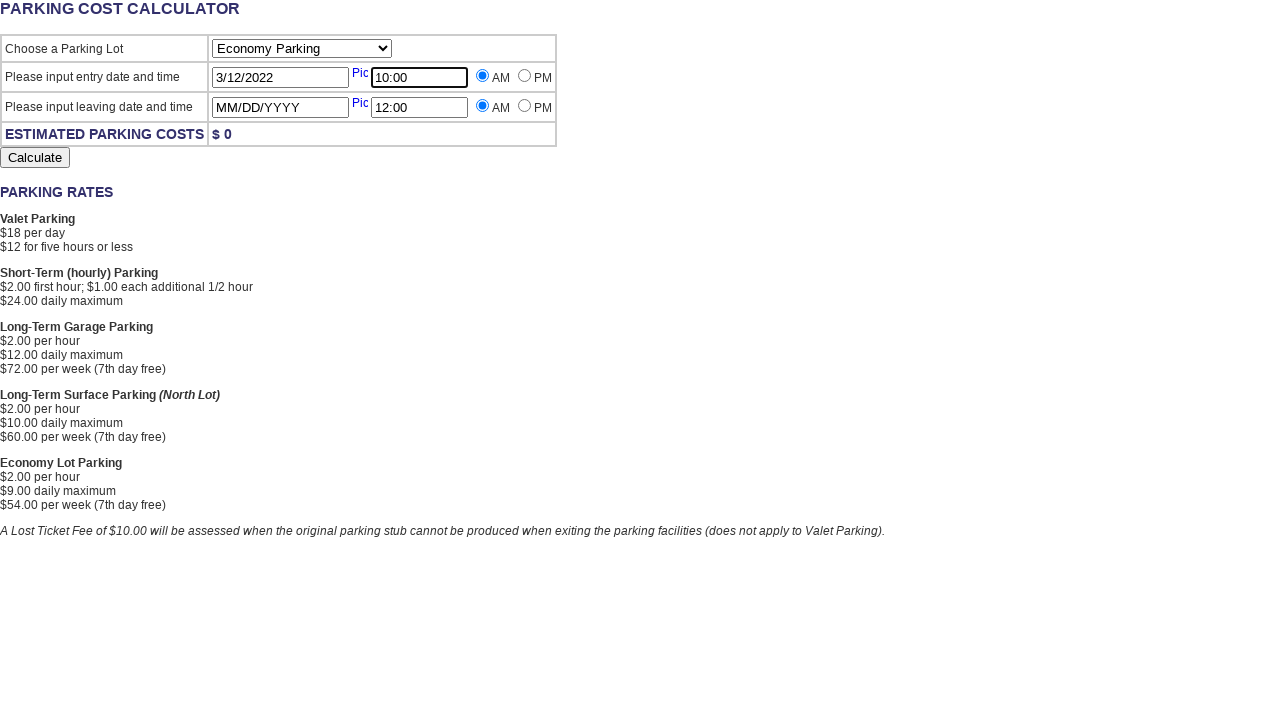

Selected 'AM' for starting time at (482, 76) on input[name='StartingTimeAMPM'][value='AM']
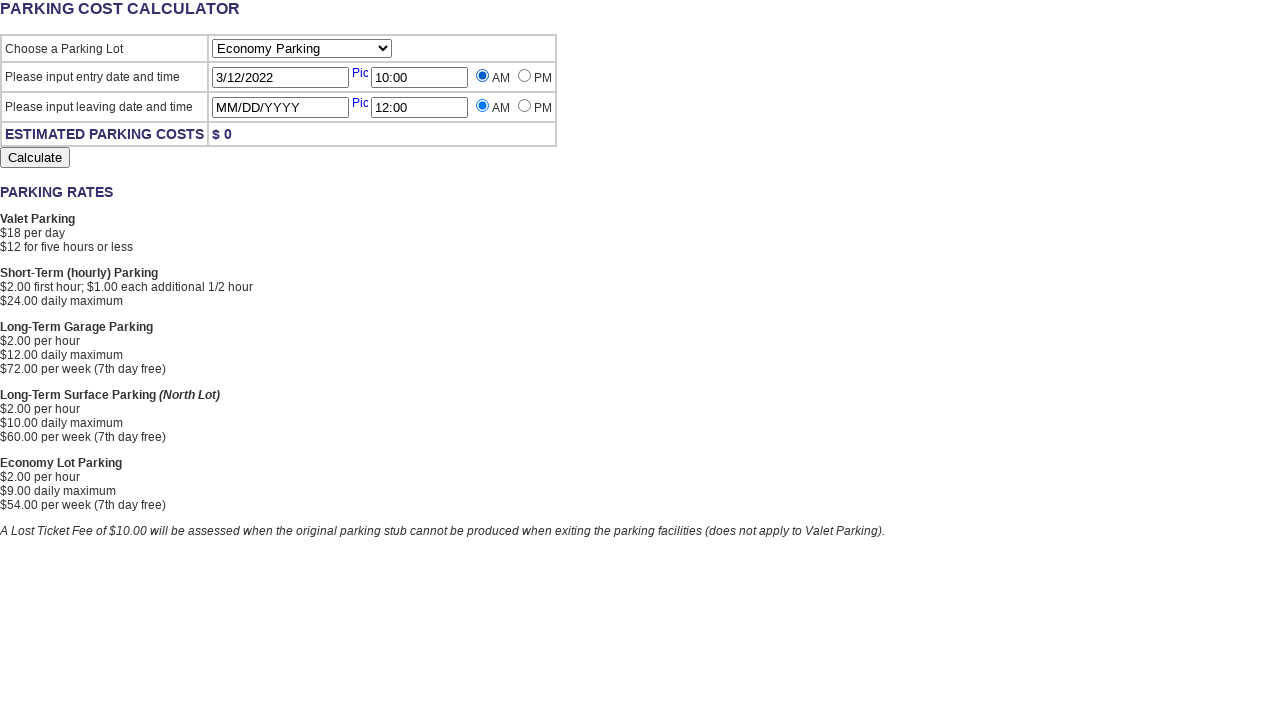

Filled leaving date with '2/20/2022' on input[name='LeavingDate']
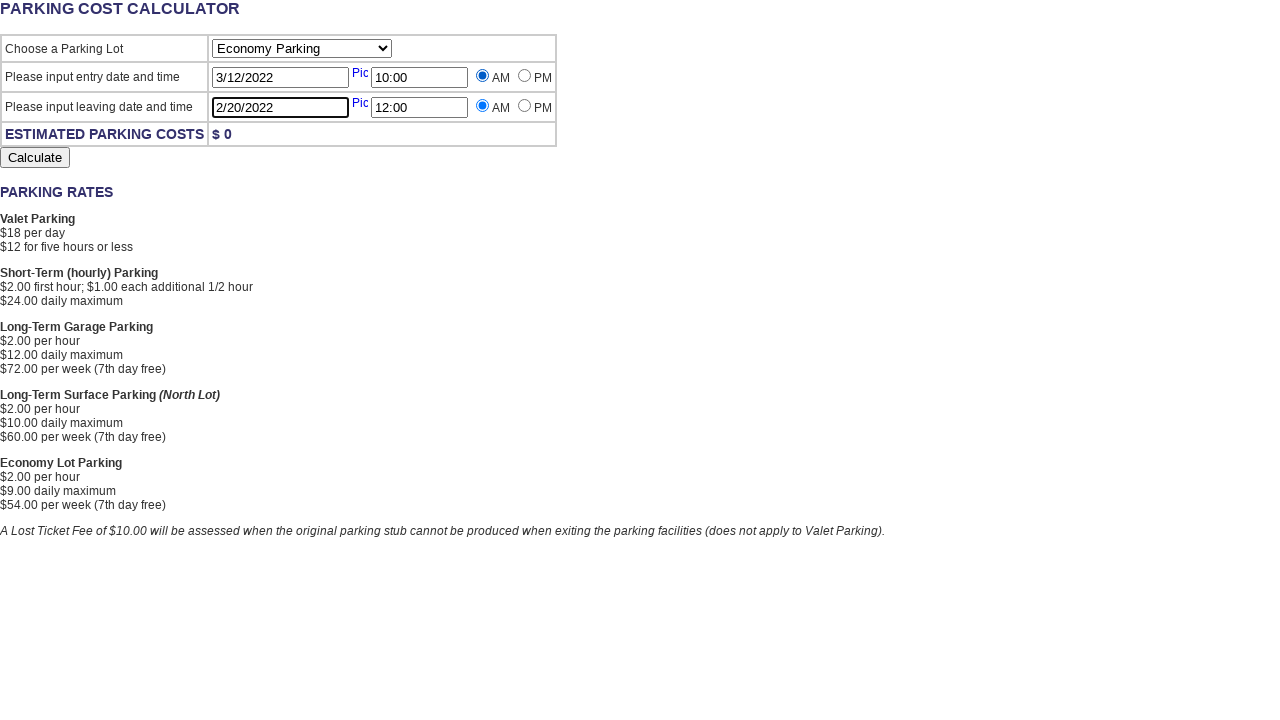

Filled leaving time with '12:00' on input[name='LeavingTime']
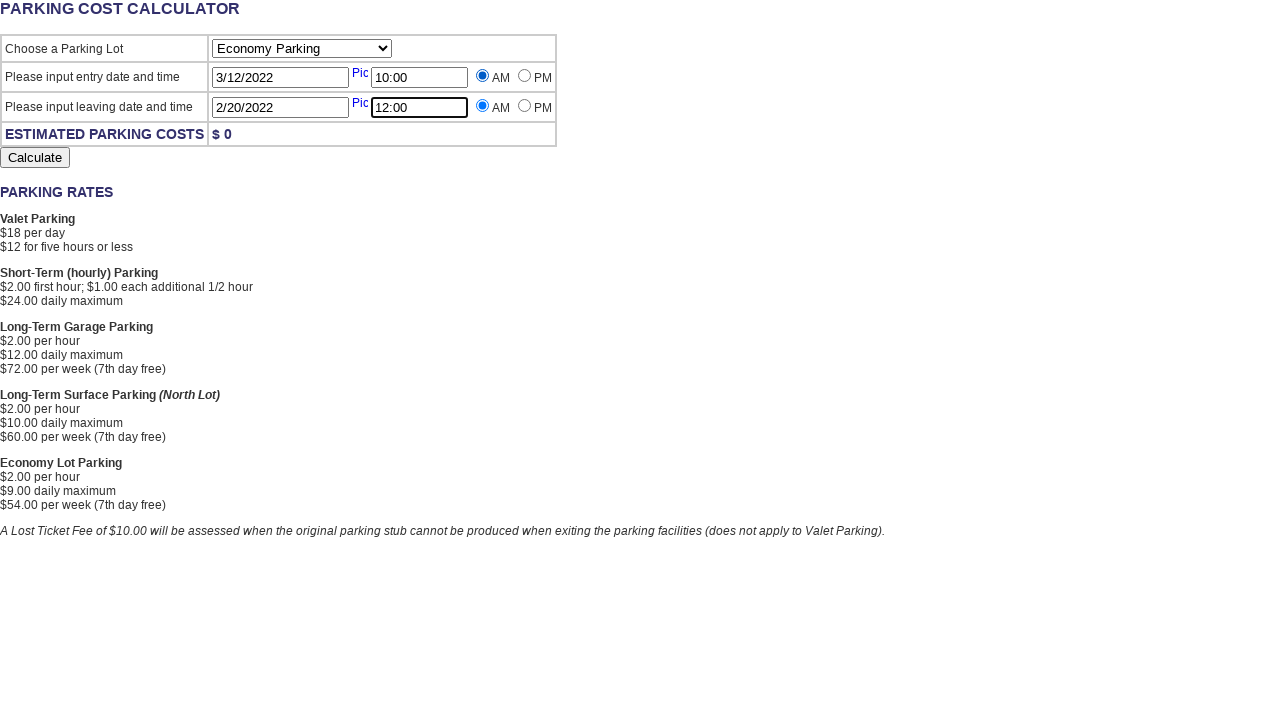

Selected 'PM' for leaving time at (524, 106) on input[name='LeavingTimeAMPM'][value='PM']
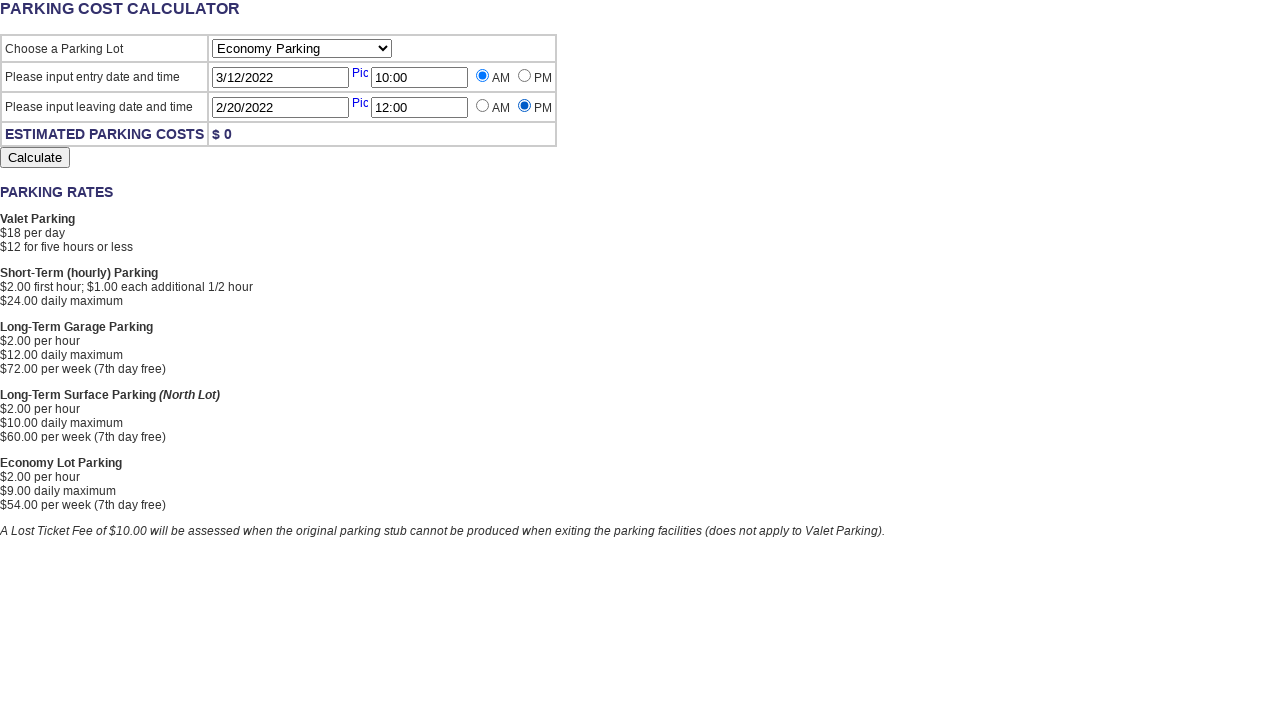

Clicked Submit button to calculate parking fee at (35, 158) on input[name='Submit']
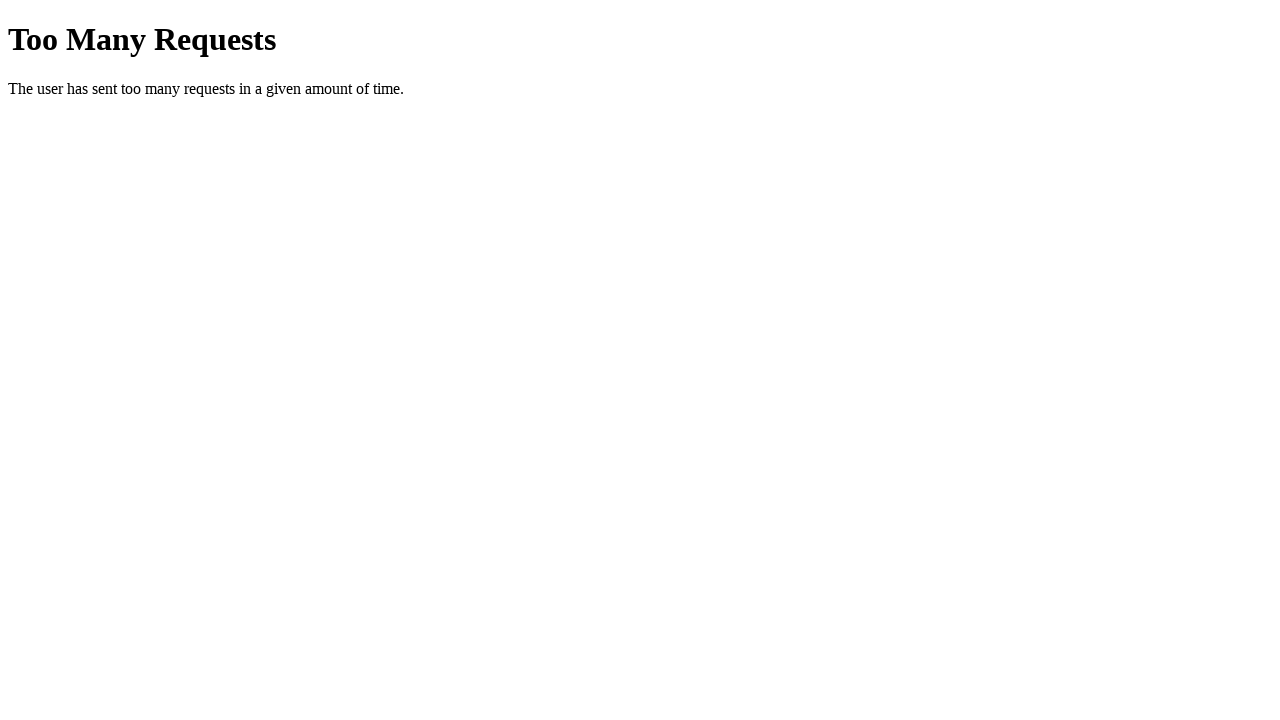

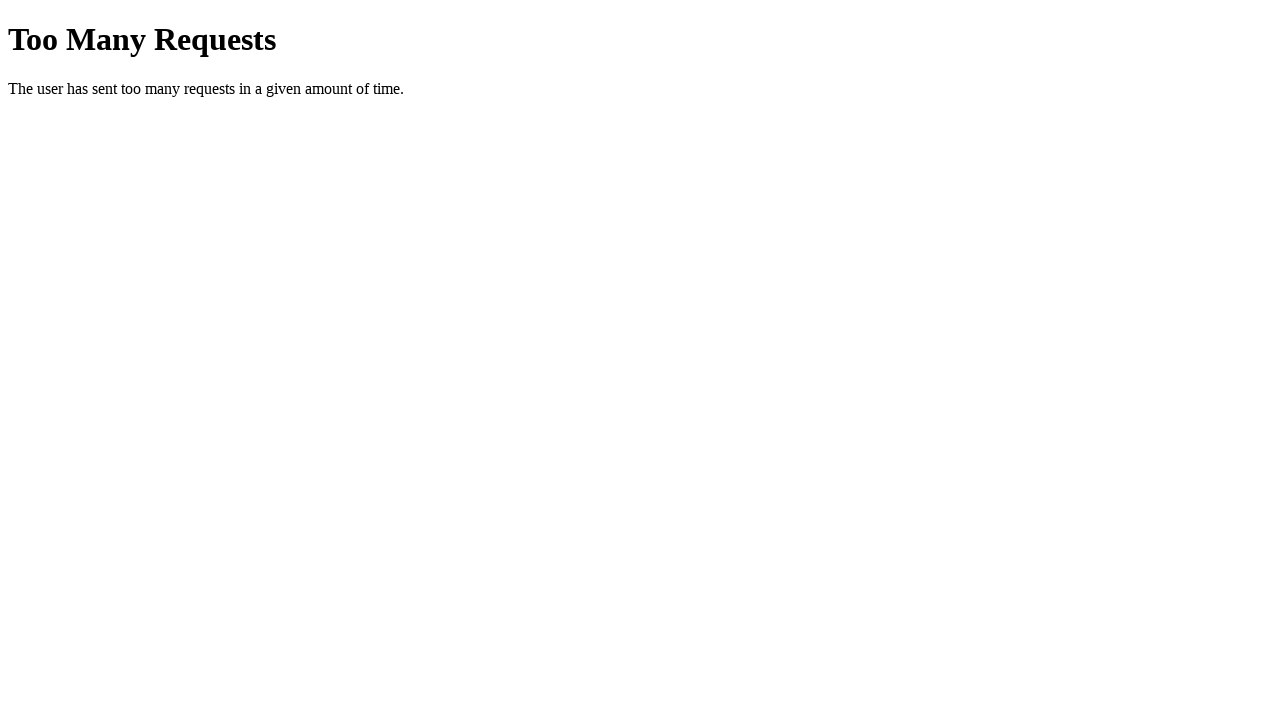